Navigates to the broken images subpage by clicking the broken images link from the main page

Starting URL: http://the-internet.herokuapp.com/

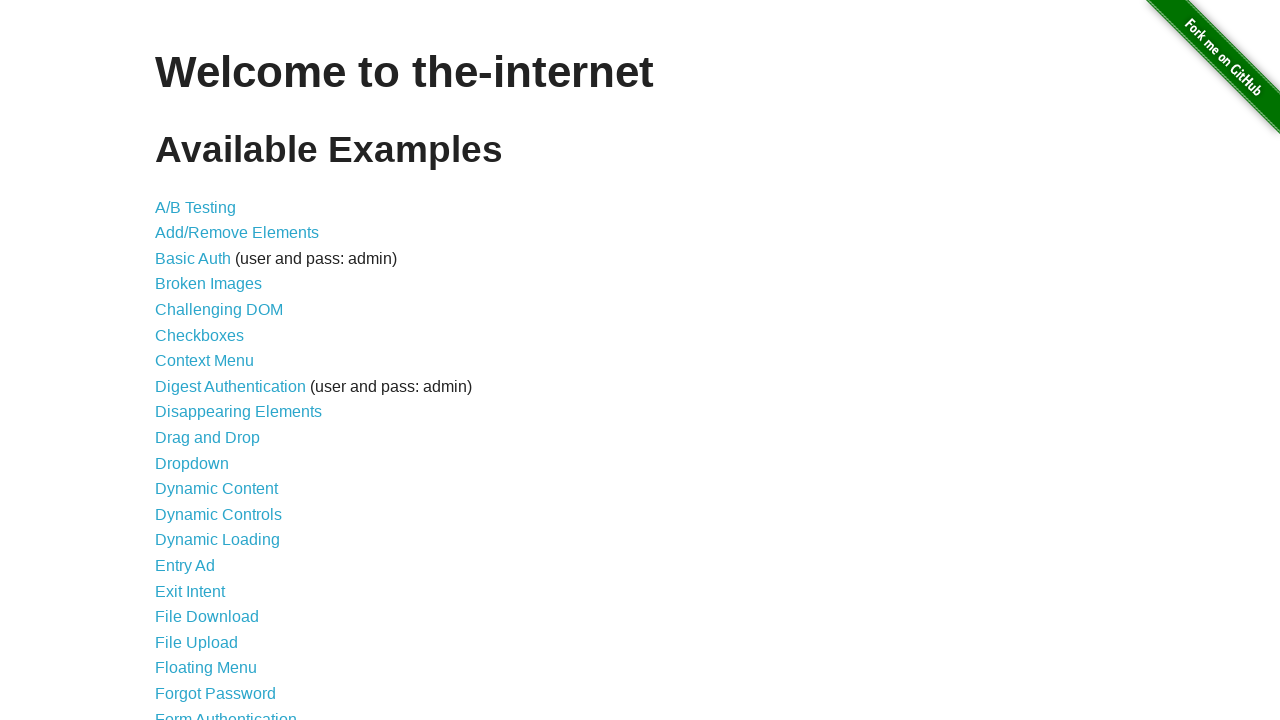

Clicked on Broken Images link from main page at (208, 284) on a[href='/broken_images']
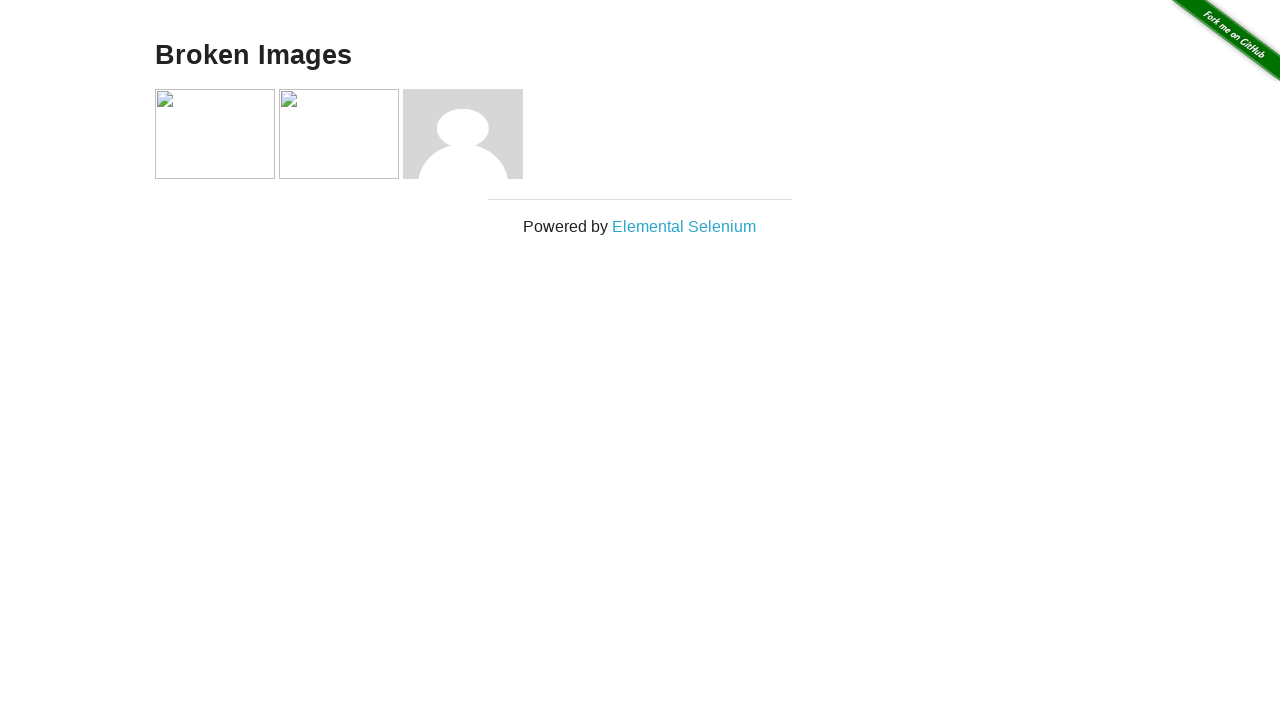

Navigated to broken images page
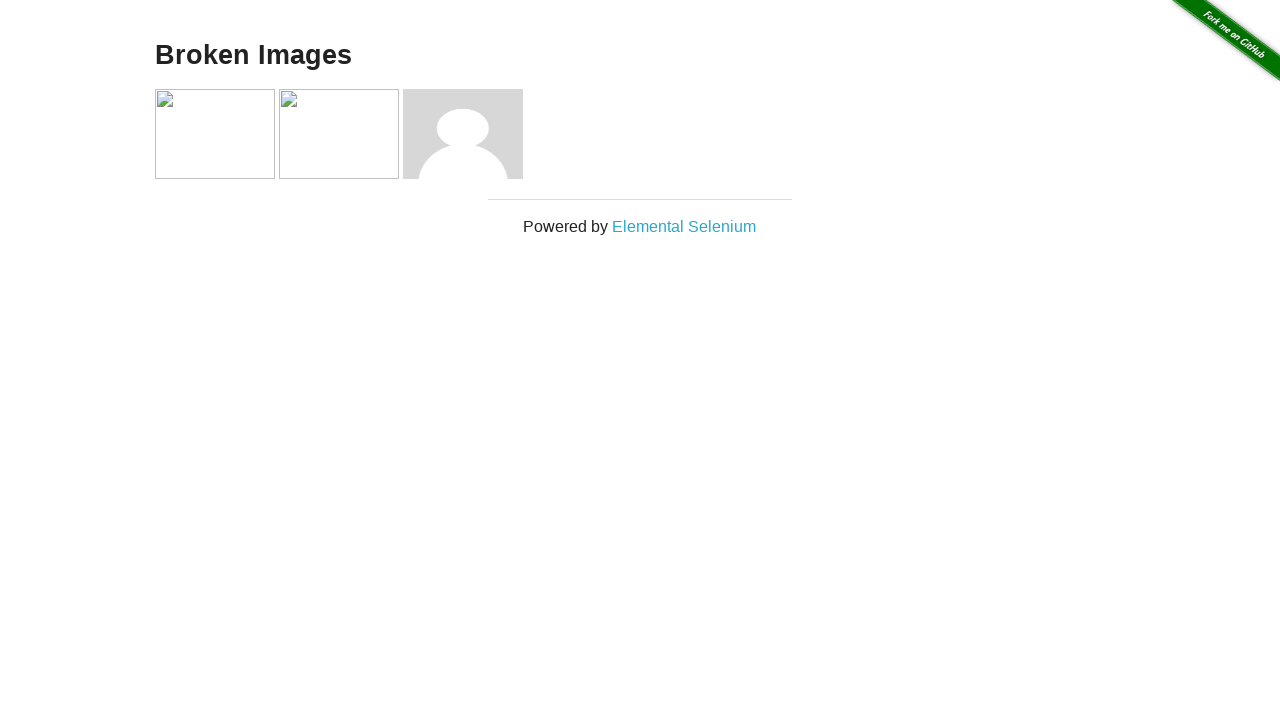

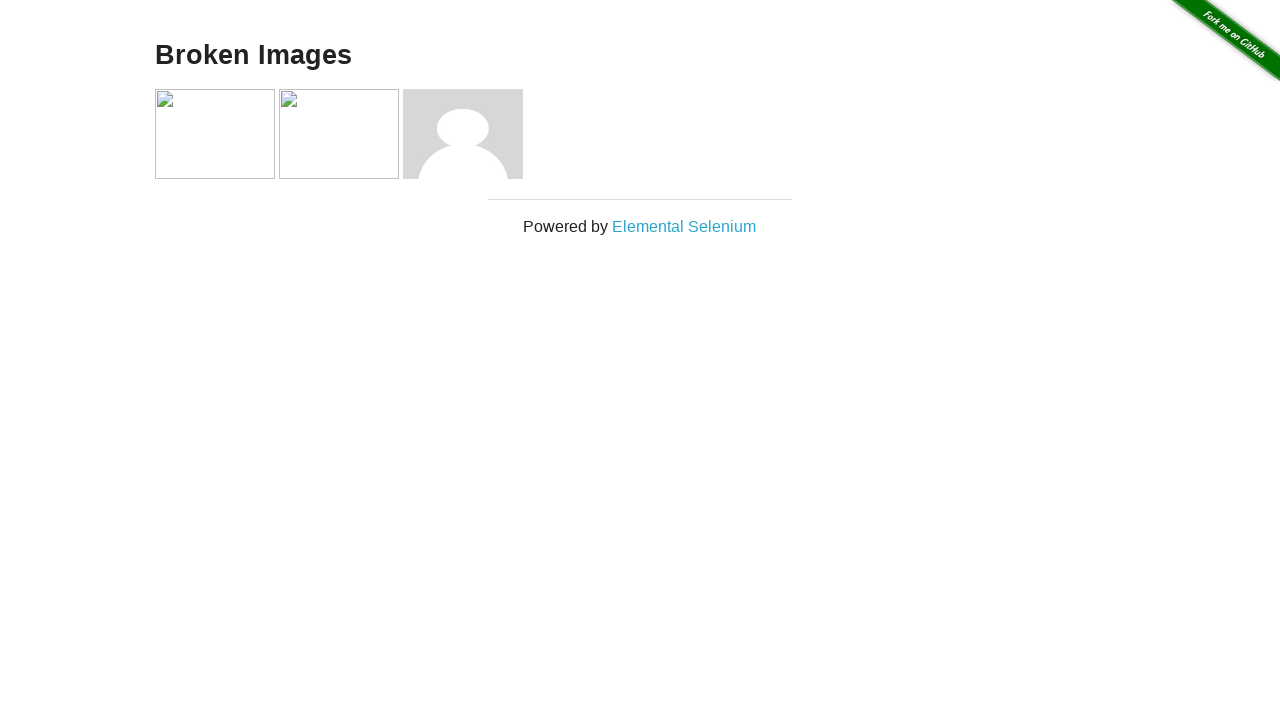